Tests dynamic controls on a page by clicking a Remove button, waiting for a message to appear, verifying an input field is disabled, then clicking Enable and waiting for the input to become clickable.

Starting URL: http://the-internet.herokuapp.com/dynamic_controls

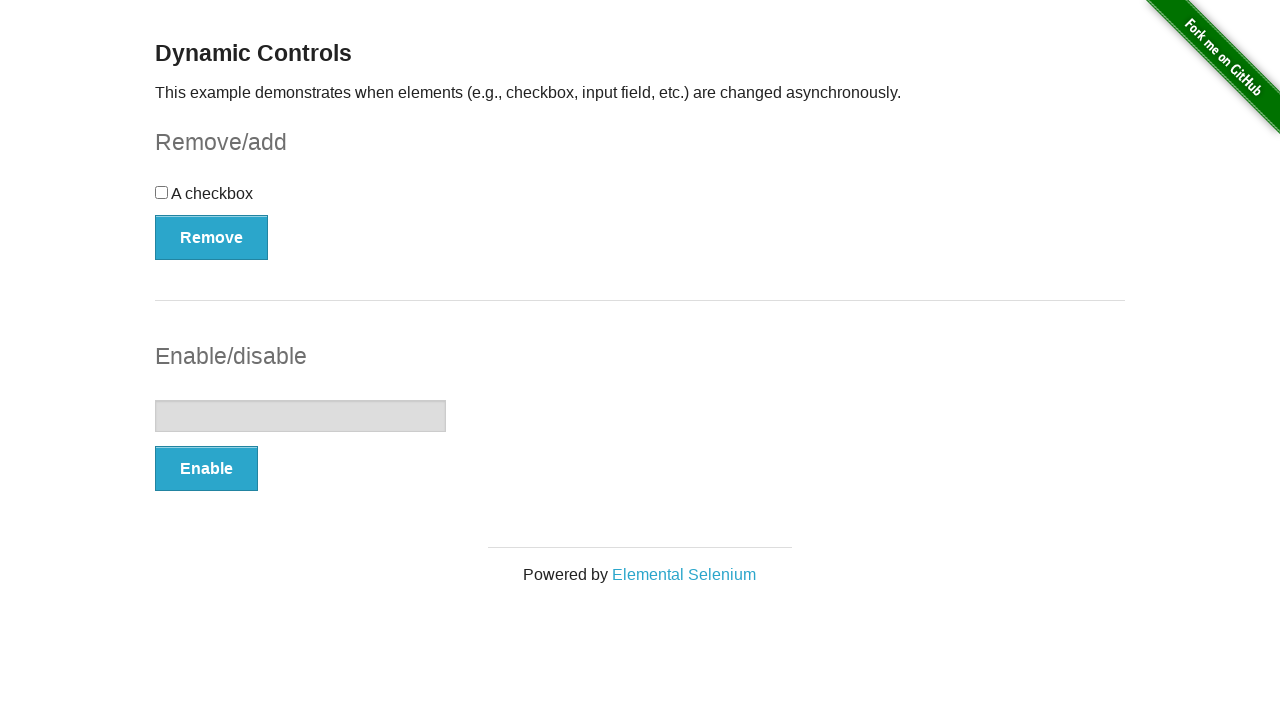

Clicked the Remove button at (212, 237) on xpath=//button[text()='Remove']
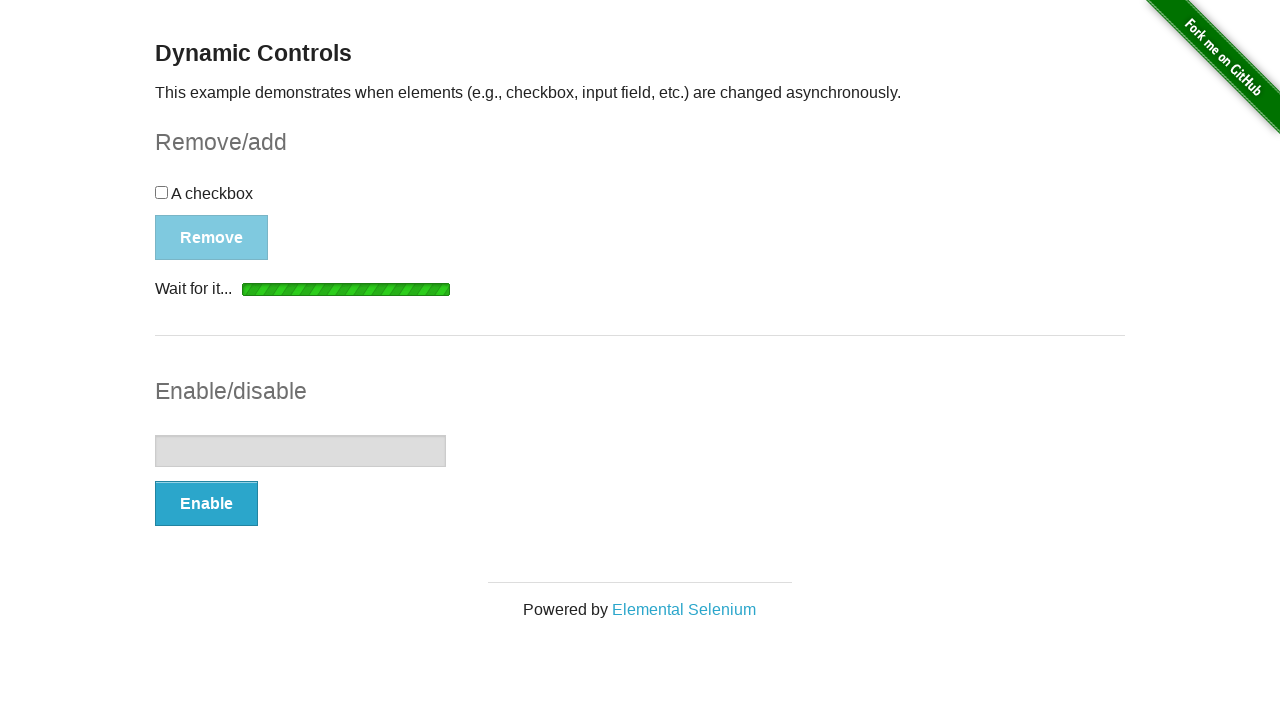

Message appeared after removing the element
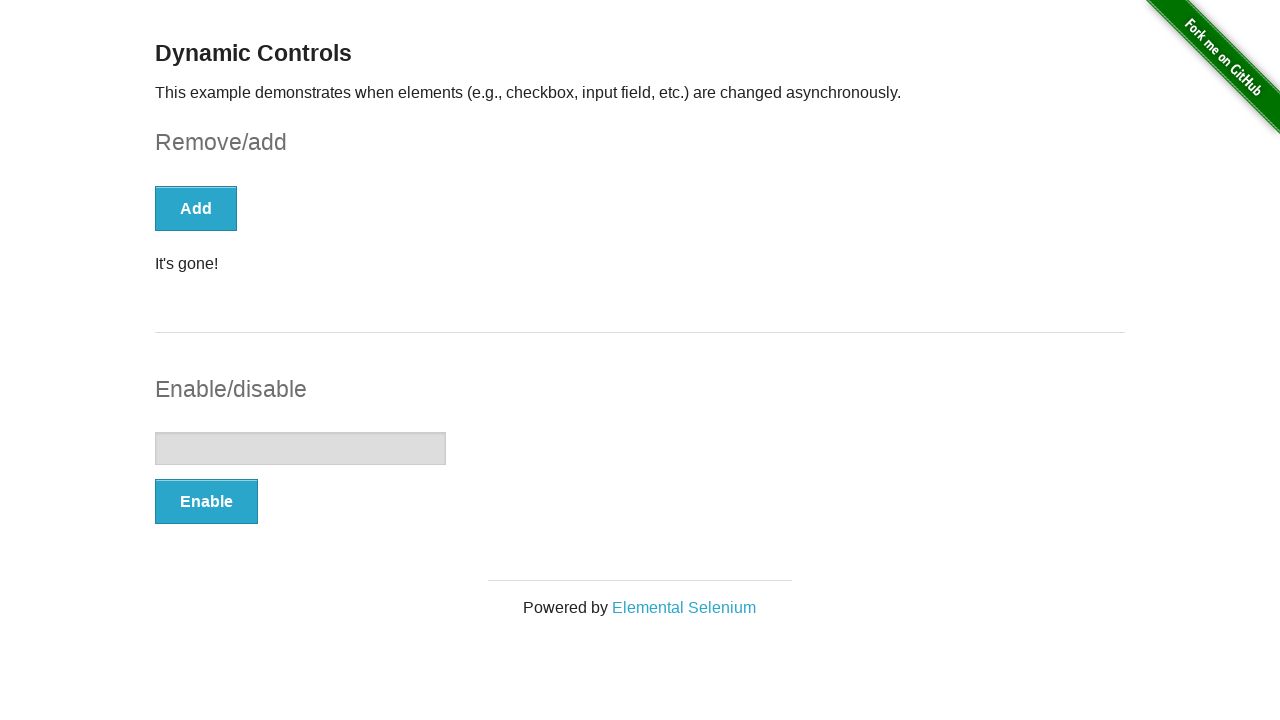

Verified that input field is disabled
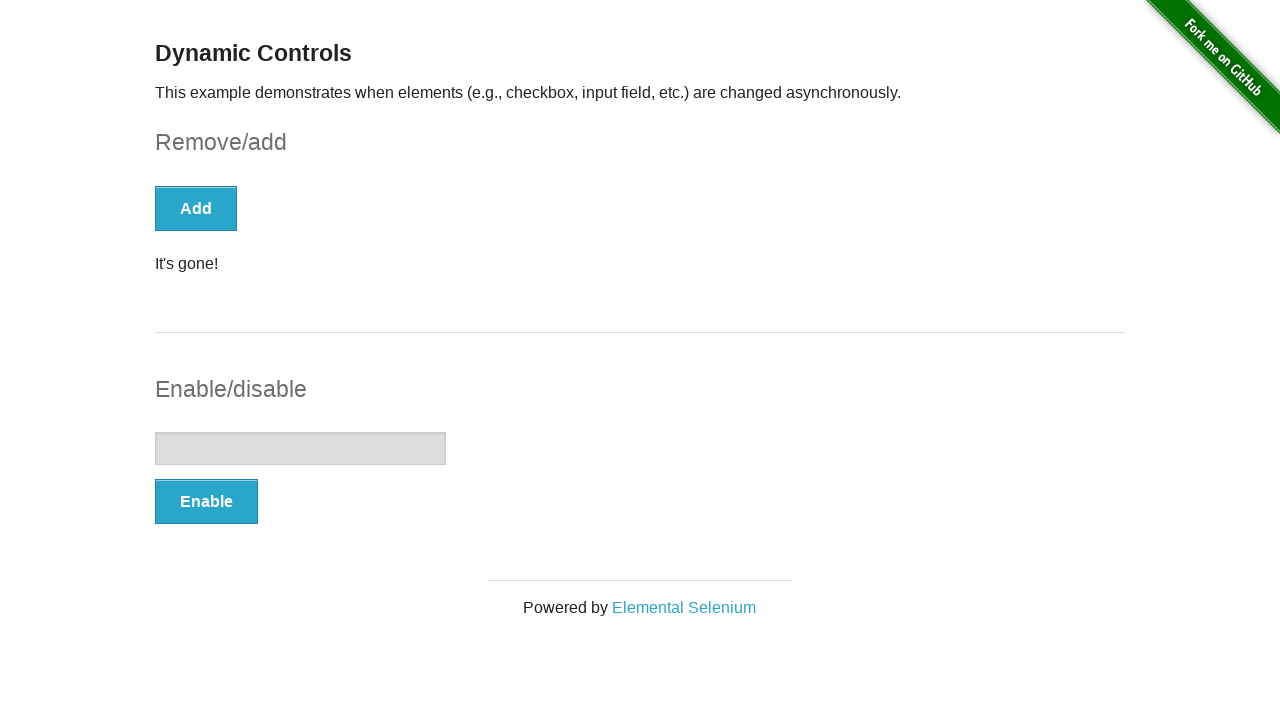

Clicked the Enable button at (206, 501) on xpath=//form[@id='input-example']/button
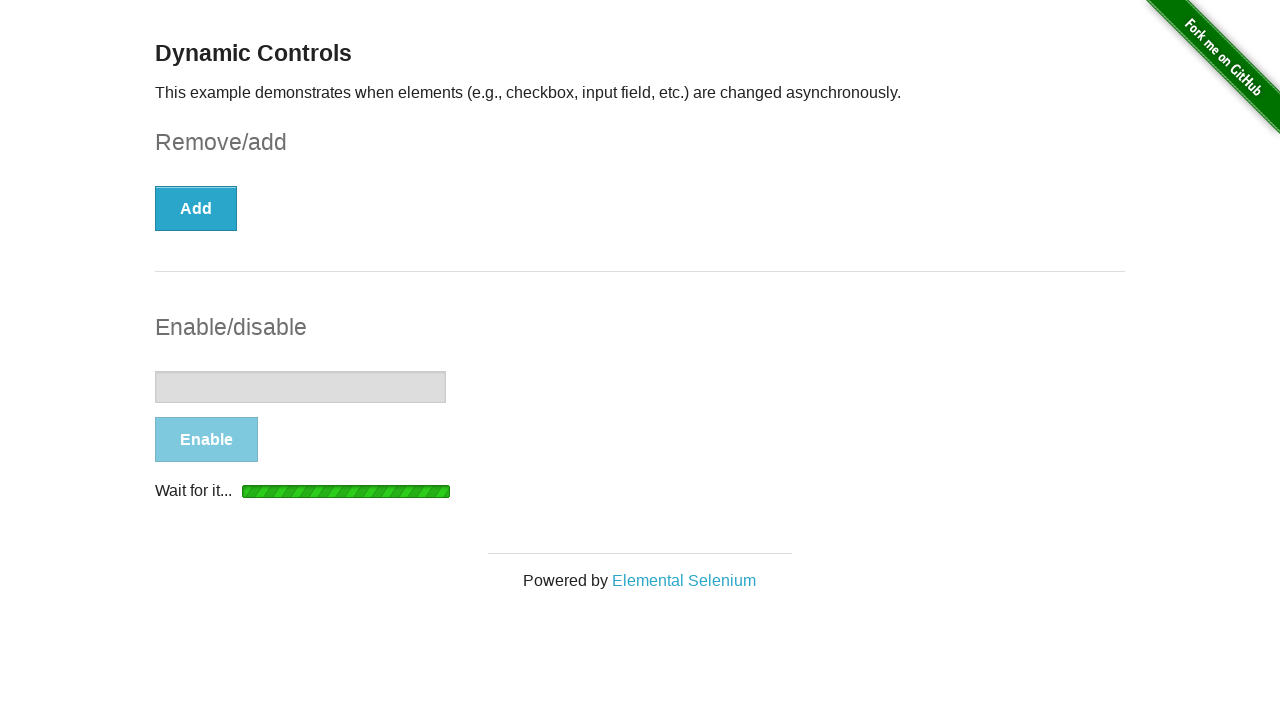

Message appeared after enabling the input
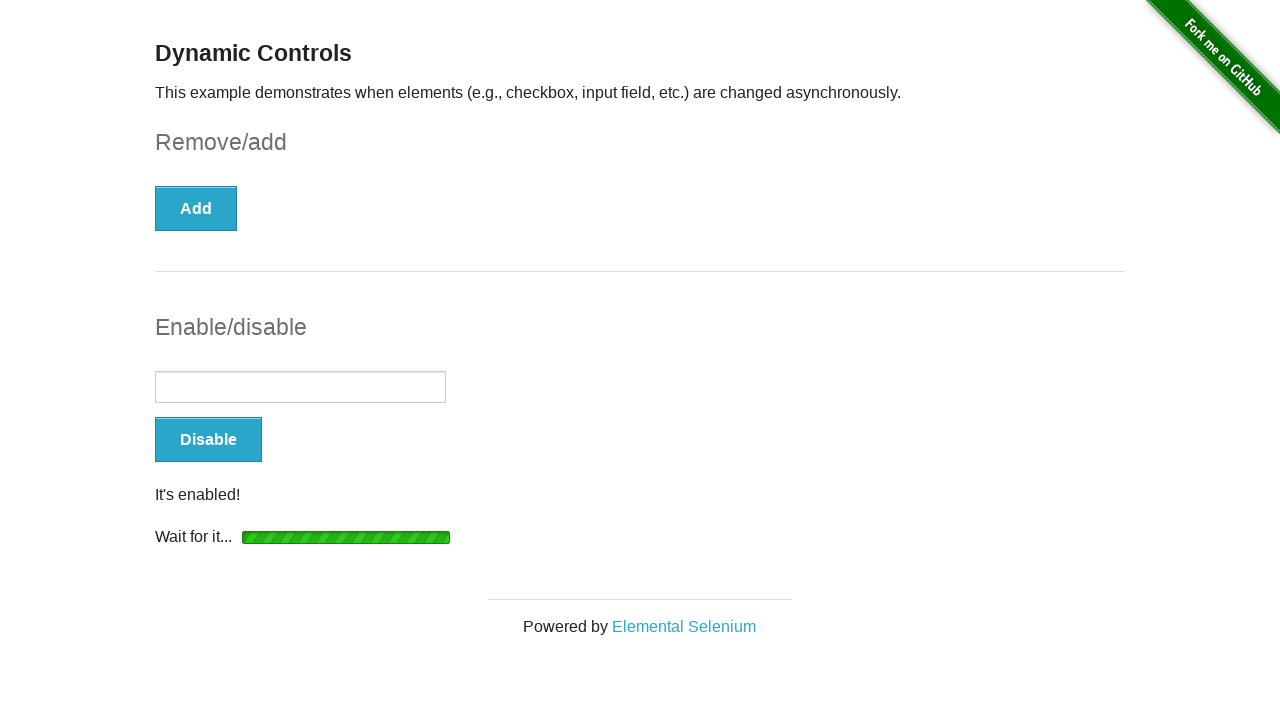

Input field is visible
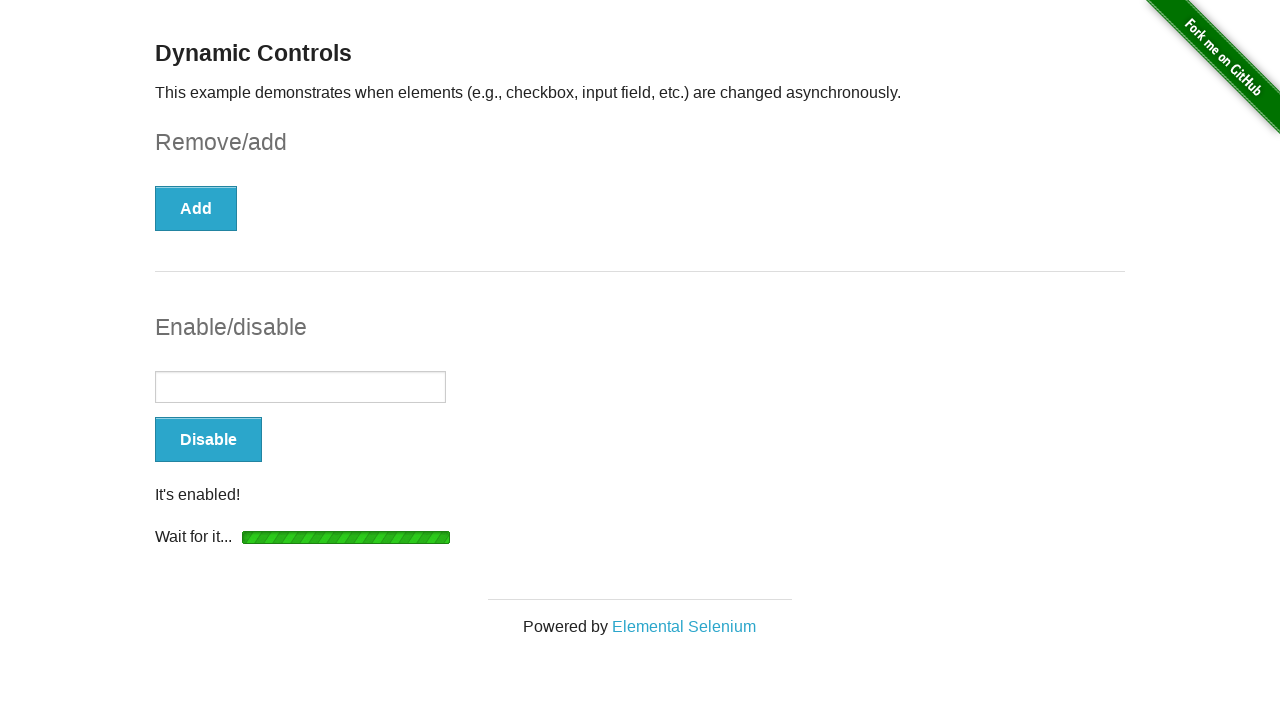

Input field wait_for completed
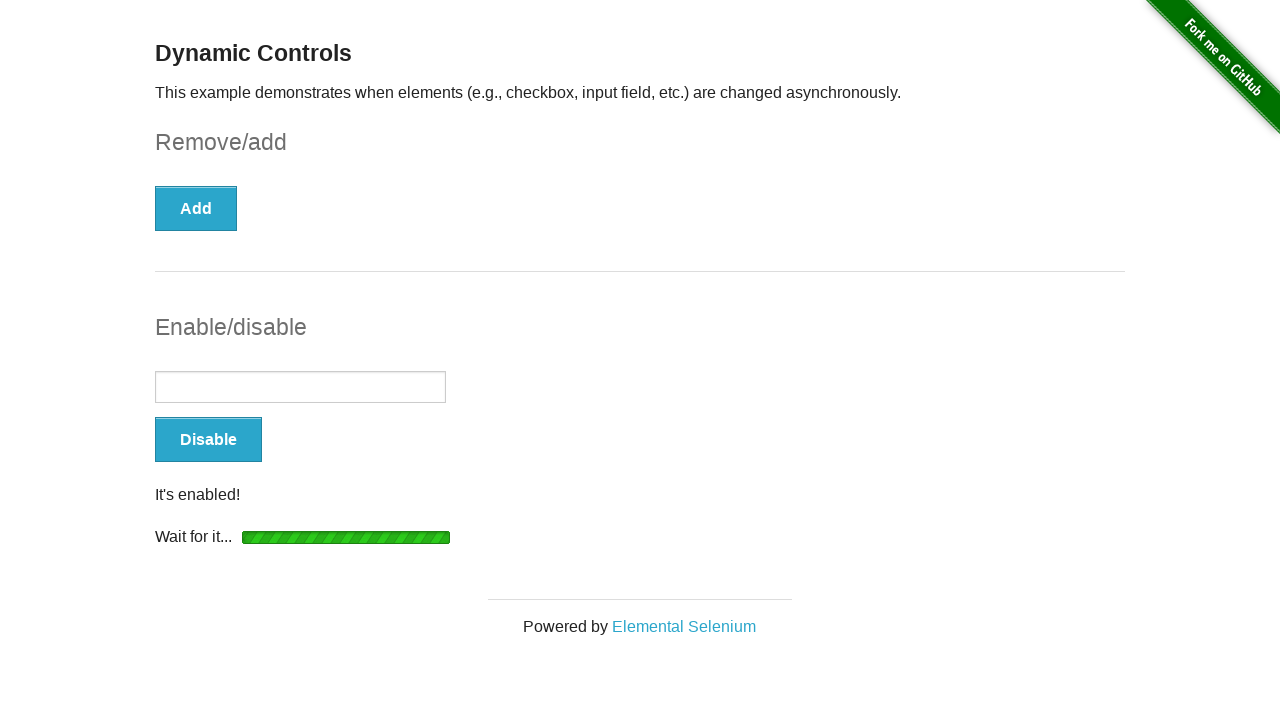

Verified that input field is now enabled
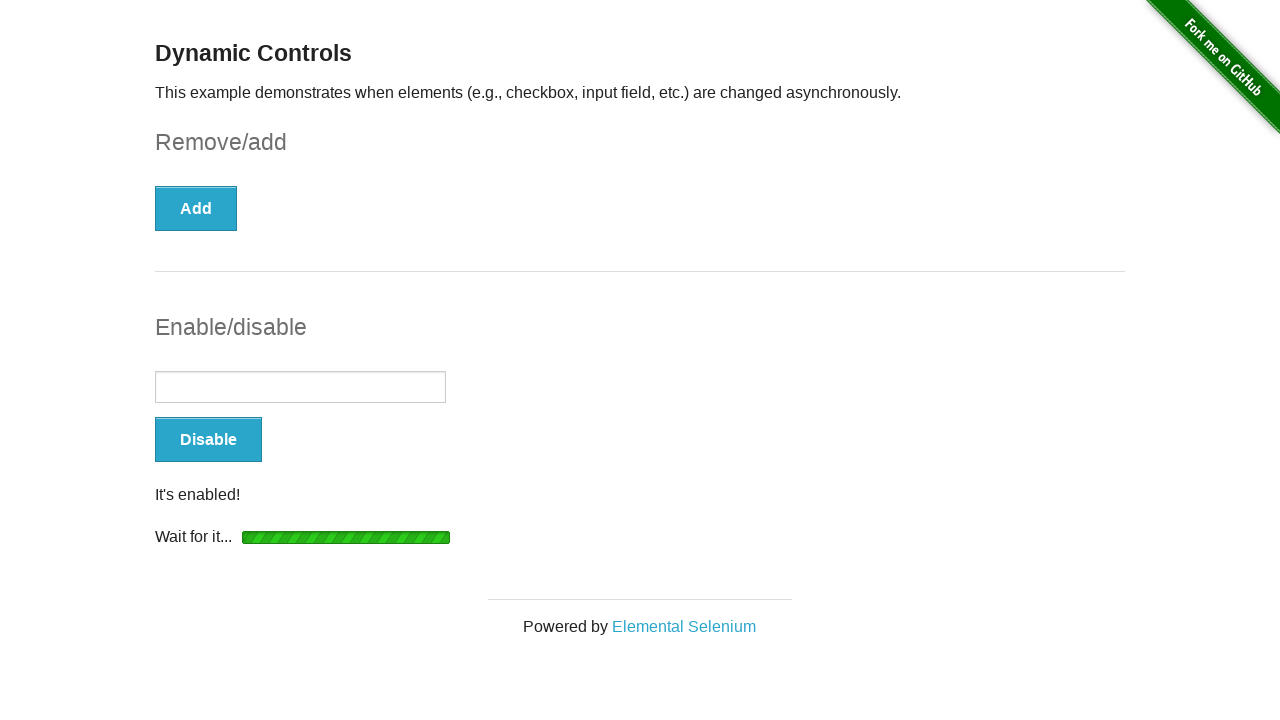

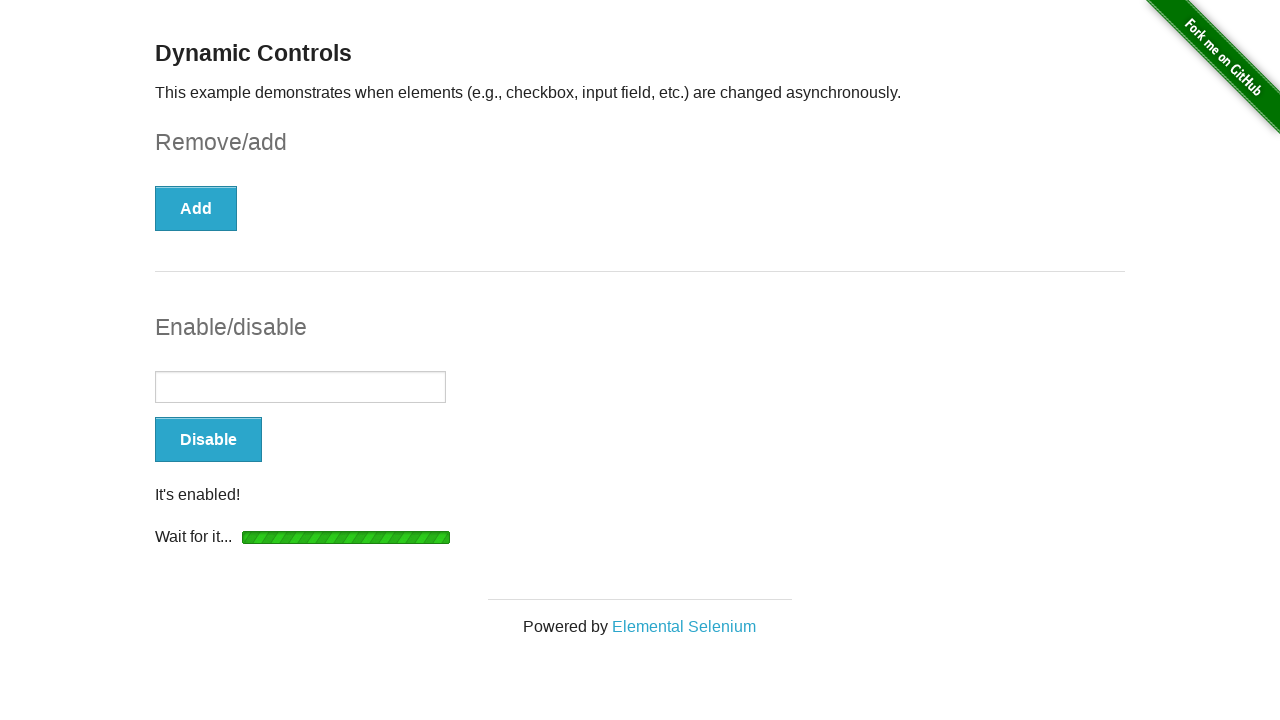